Tests page scrolling functionality on OSChina blog page by executing JavaScript to scroll to the bottom of the page multiple times, simulating infinite scroll behavior.

Starting URL: https://www.oschina.net/blog

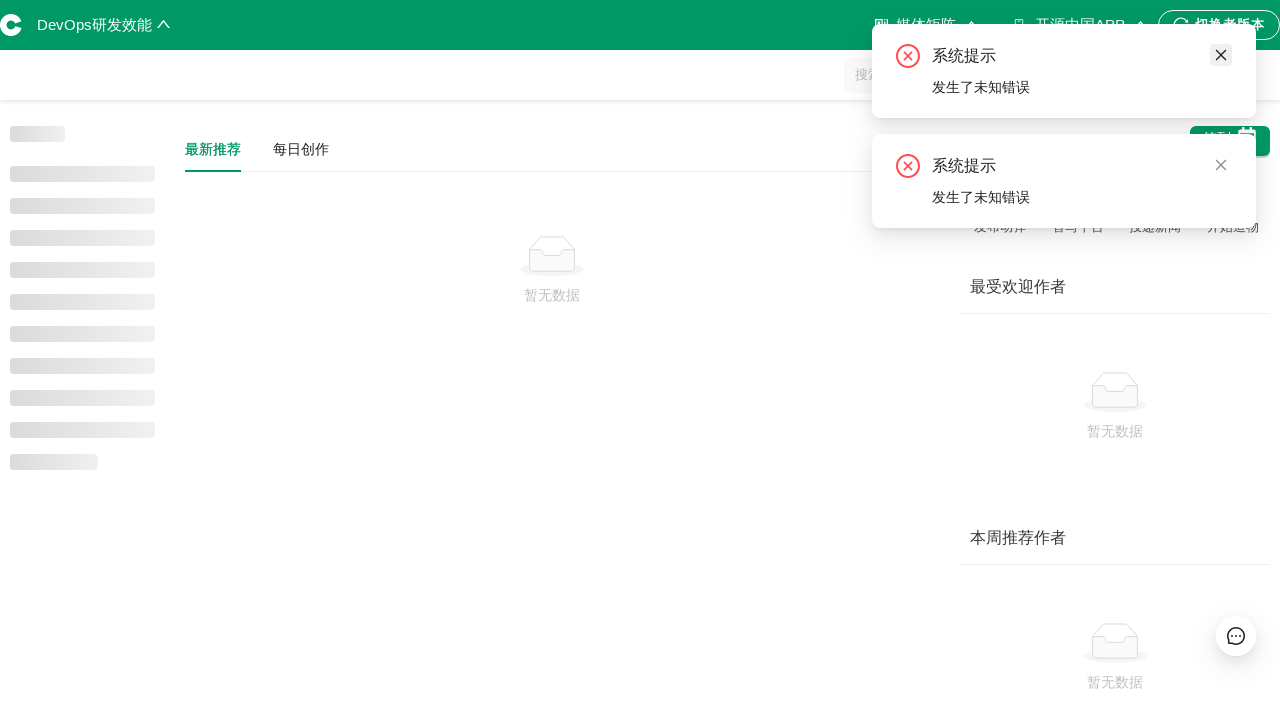

OSChina blog page loaded and network idle
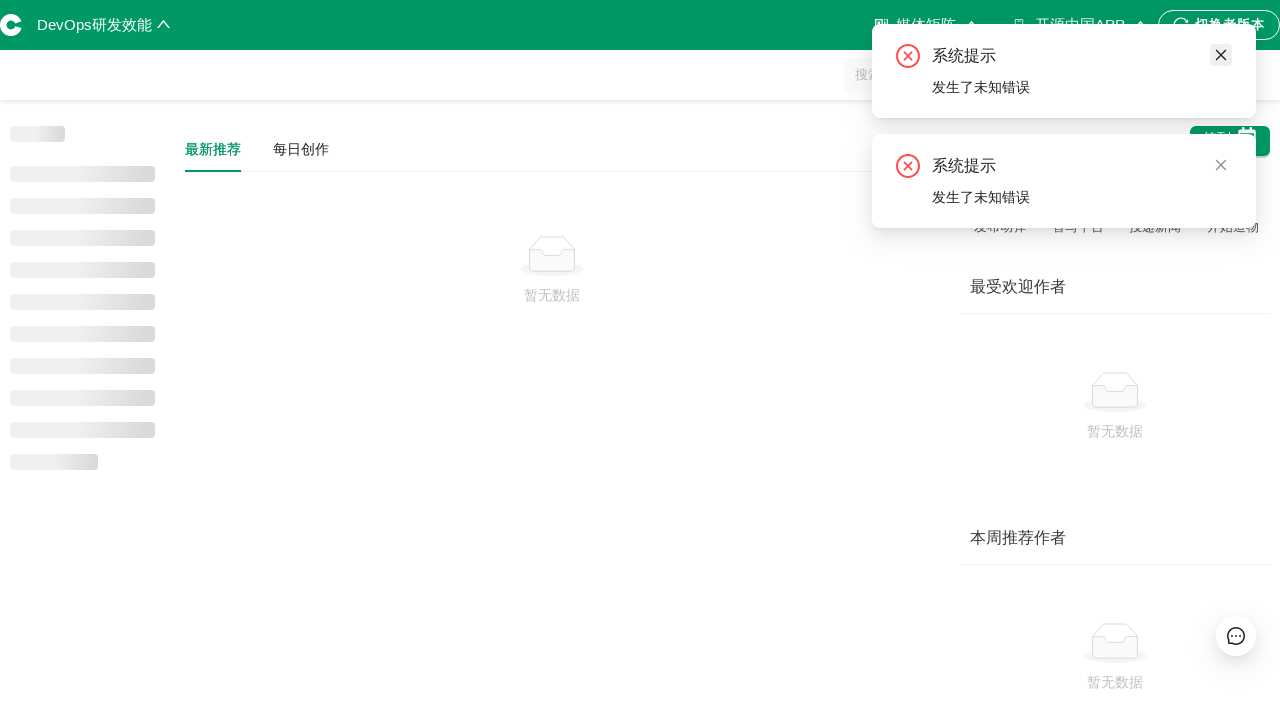

Scrolled to bottom of page (iteration 1/10)
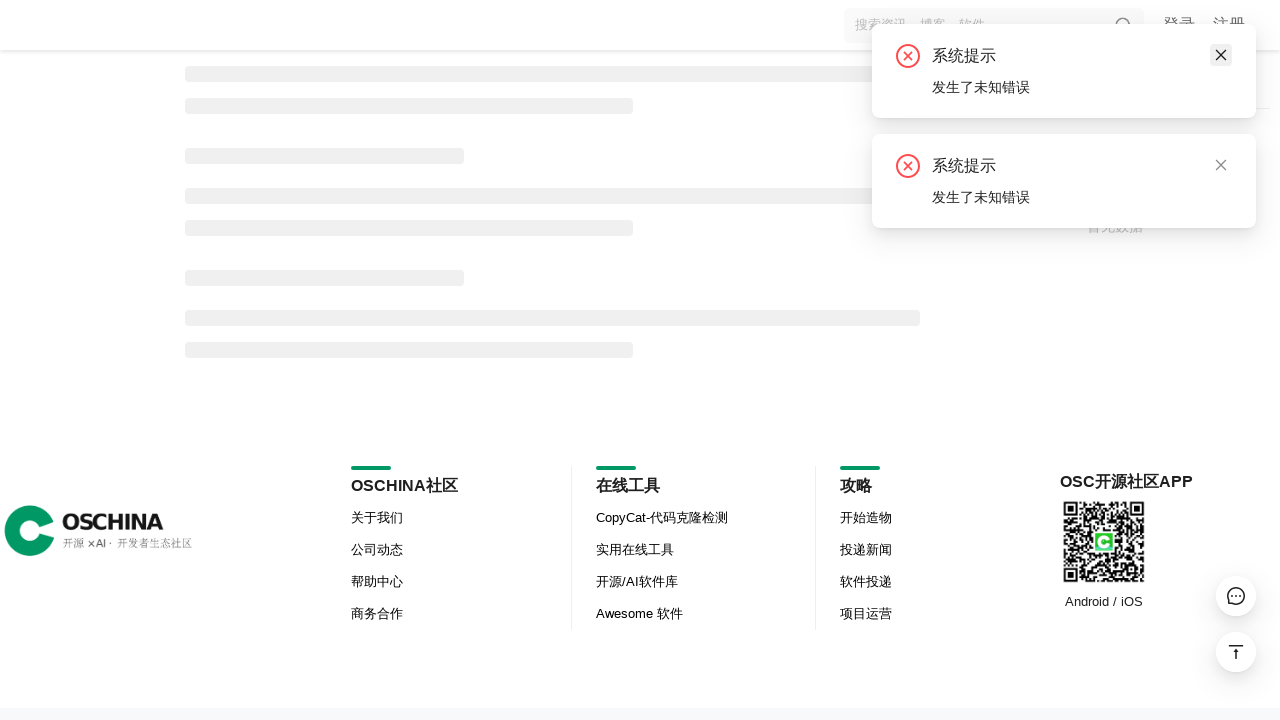

Waited 3 seconds for new content to load (iteration 1/10)
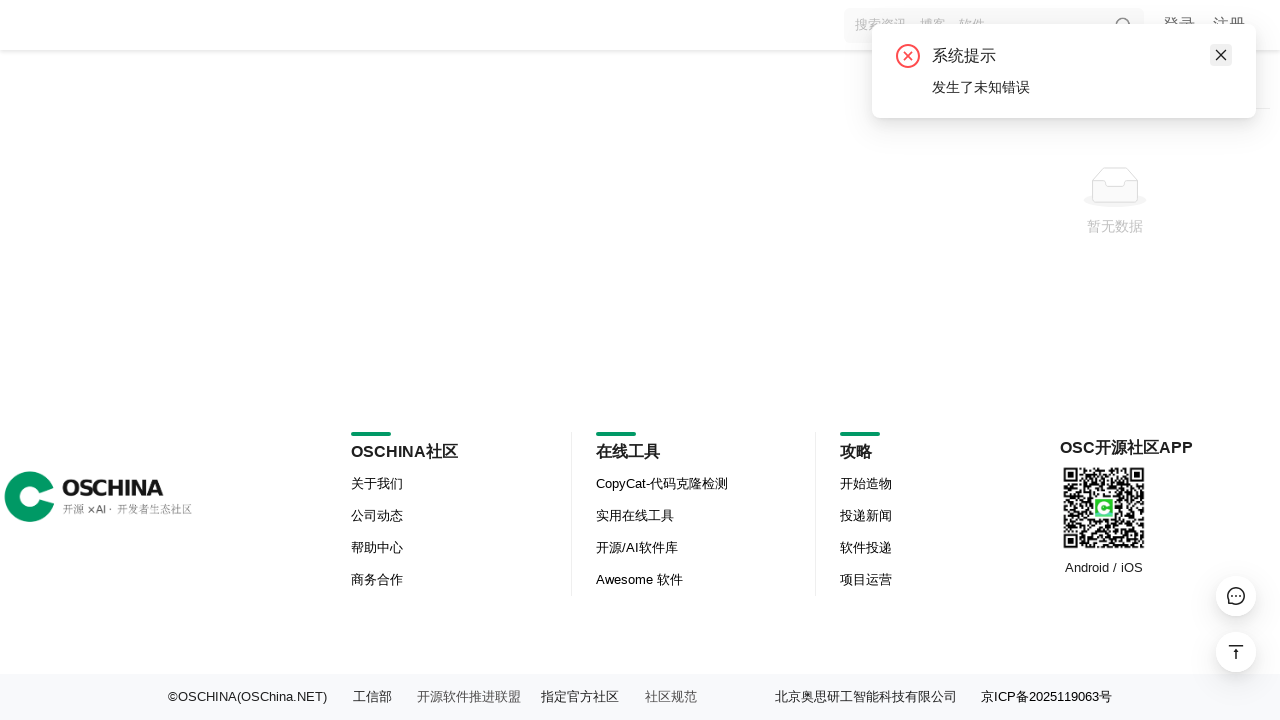

Scrolled to bottom of page (iteration 2/10)
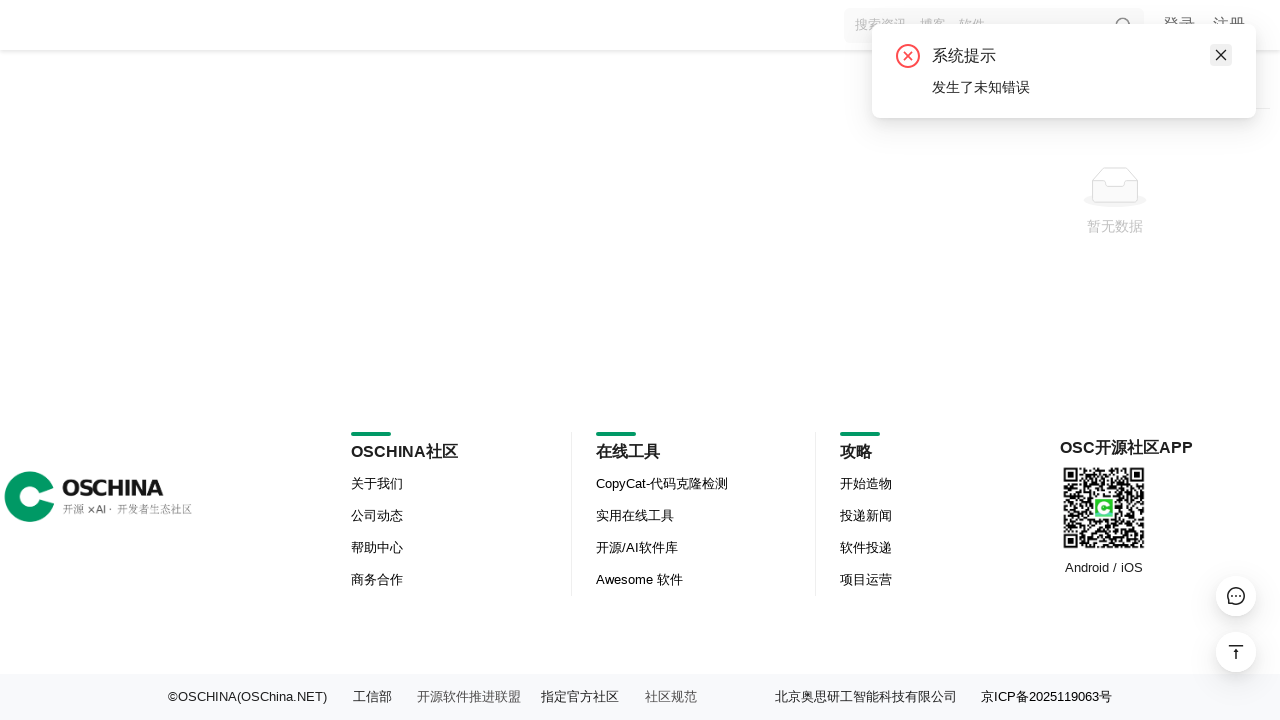

Waited 3 seconds for new content to load (iteration 2/10)
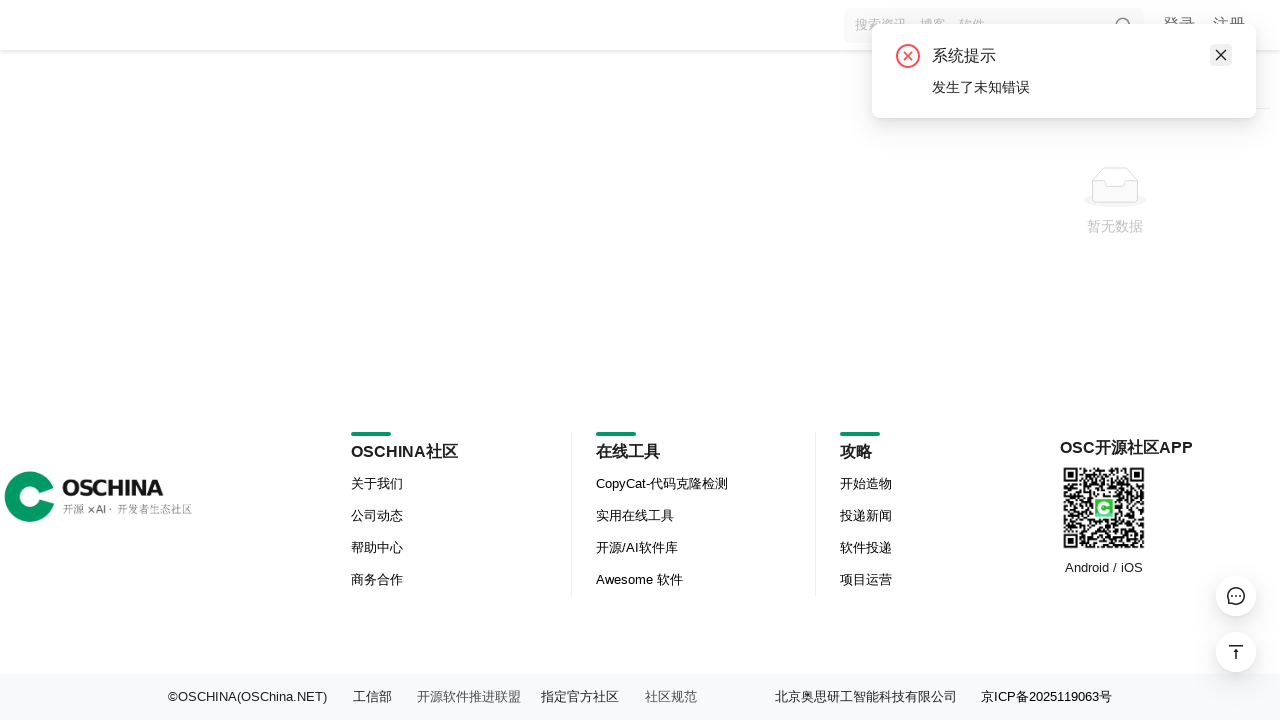

Scrolled to bottom of page (iteration 3/10)
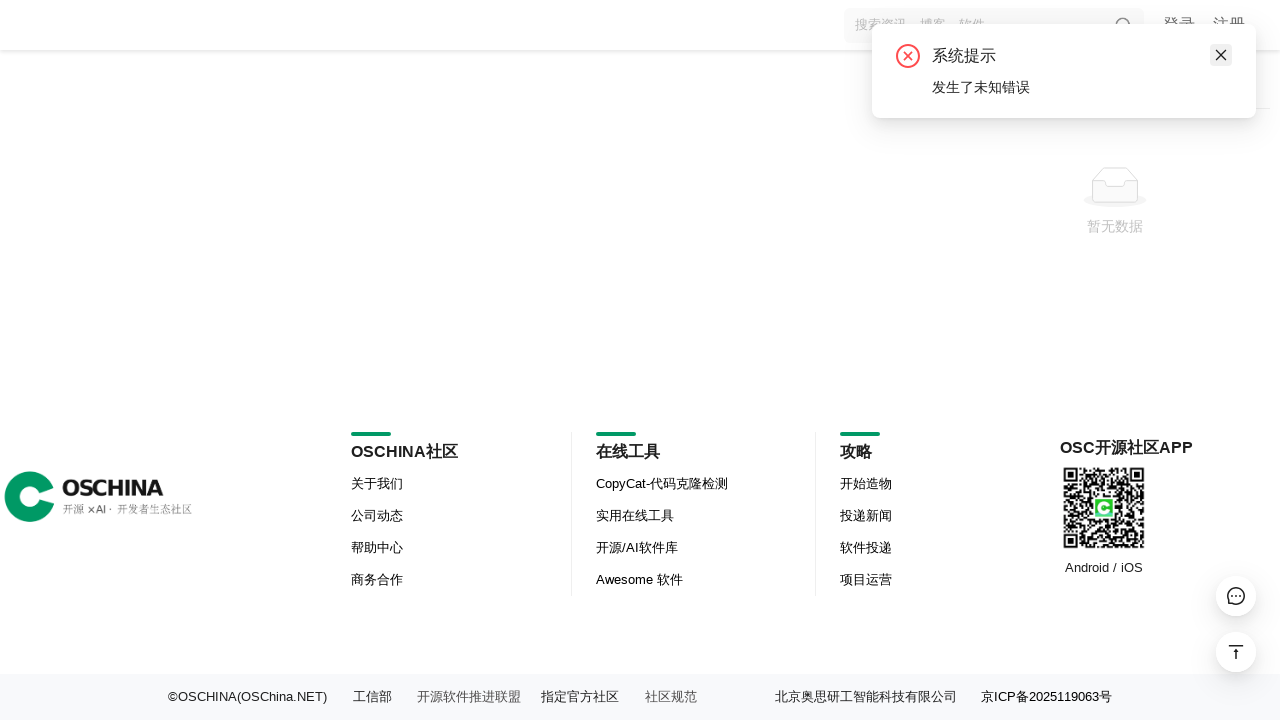

Waited 3 seconds for new content to load (iteration 3/10)
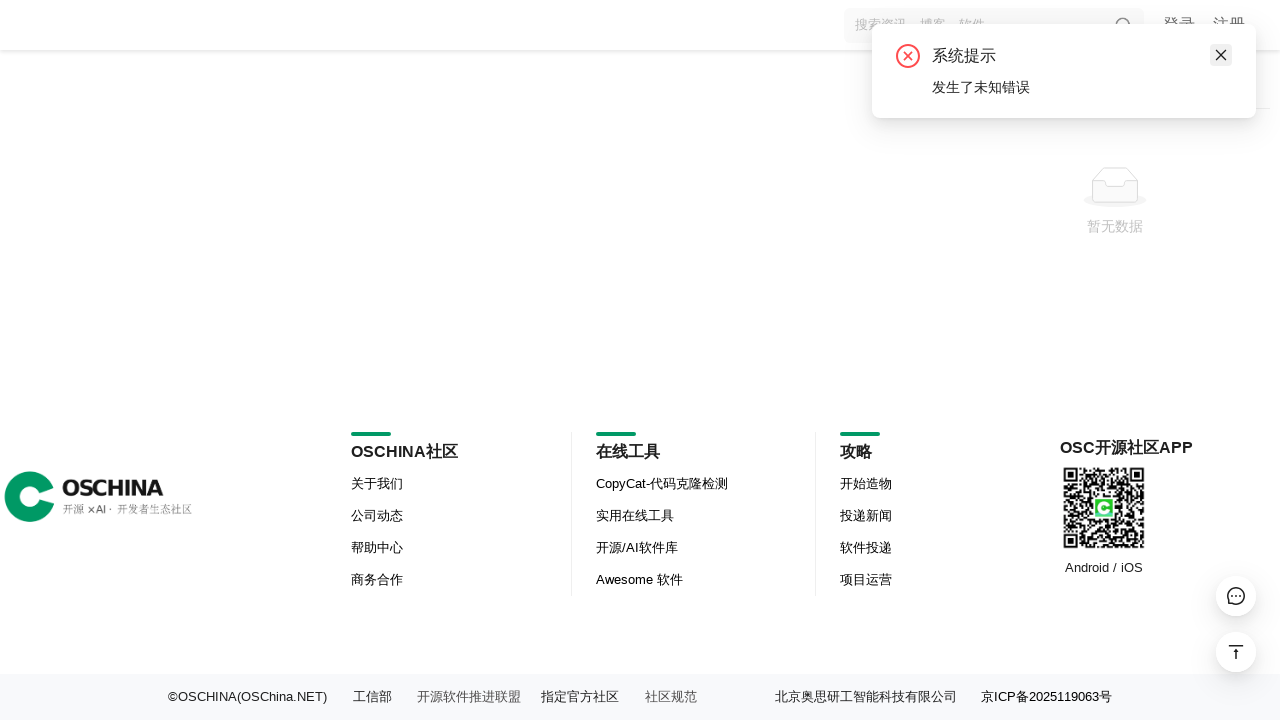

Scrolled to bottom of page (iteration 4/10)
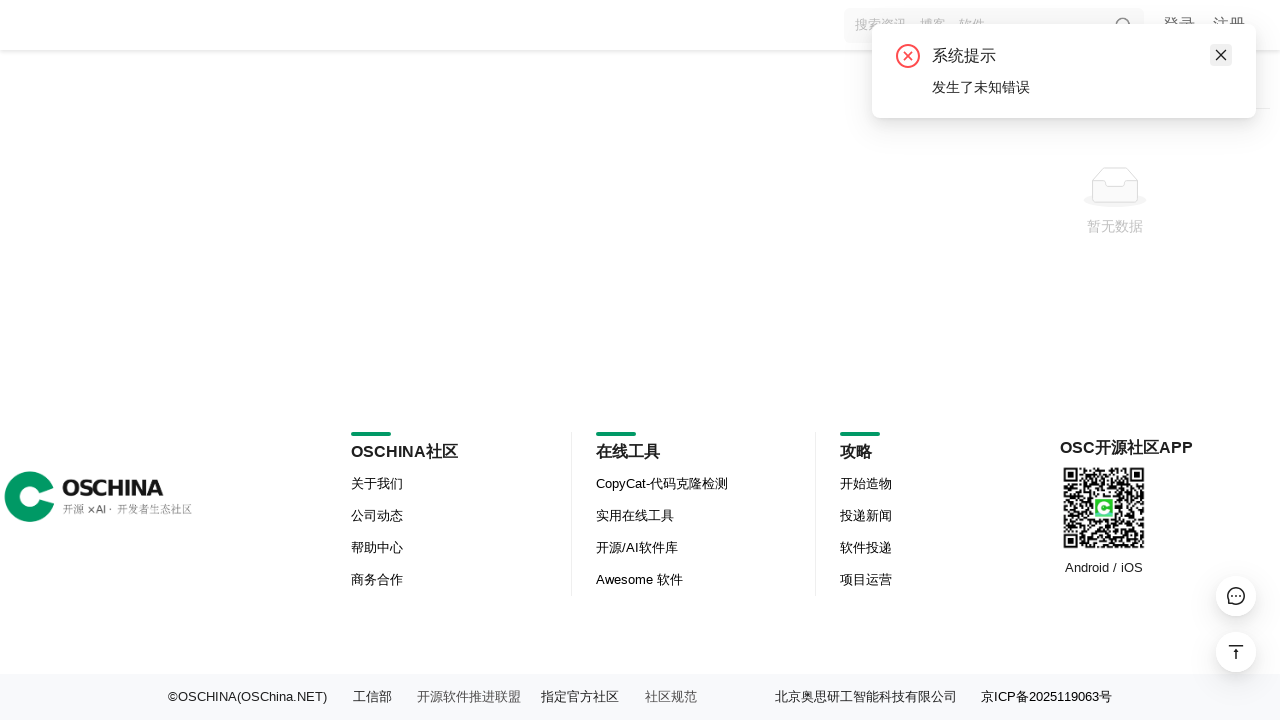

Waited 3 seconds for new content to load (iteration 4/10)
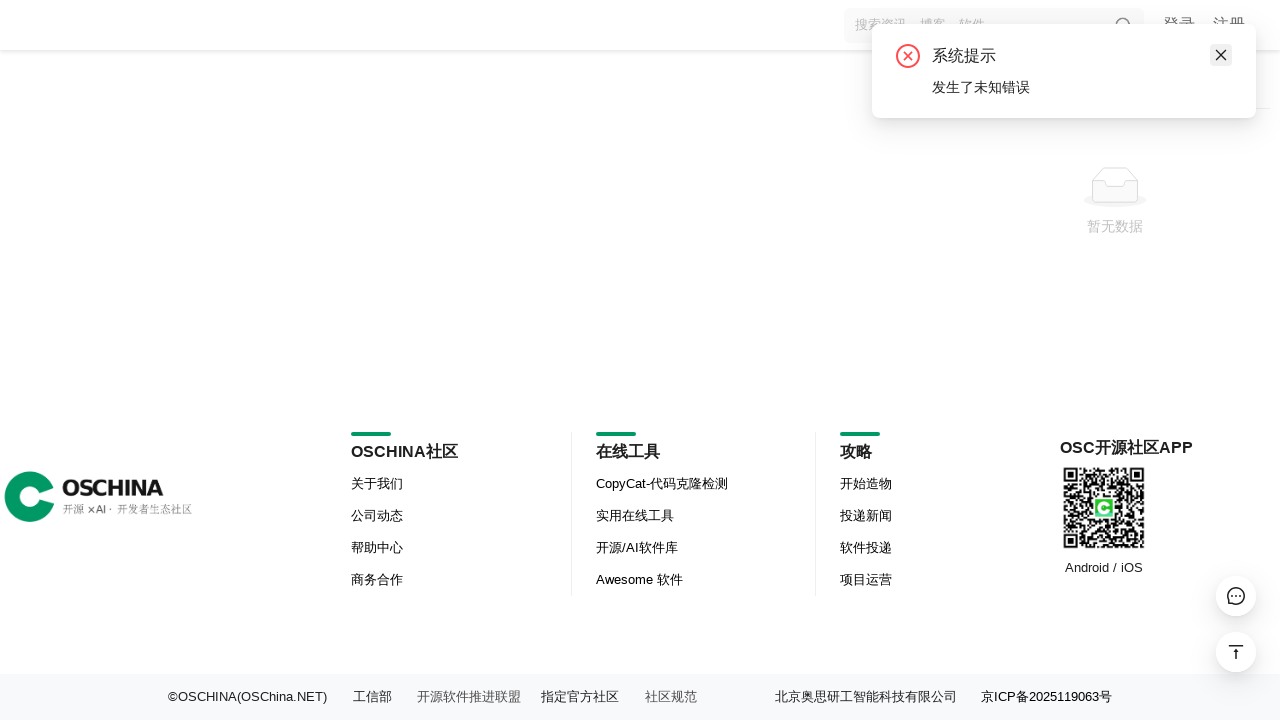

Scrolled to bottom of page (iteration 5/10)
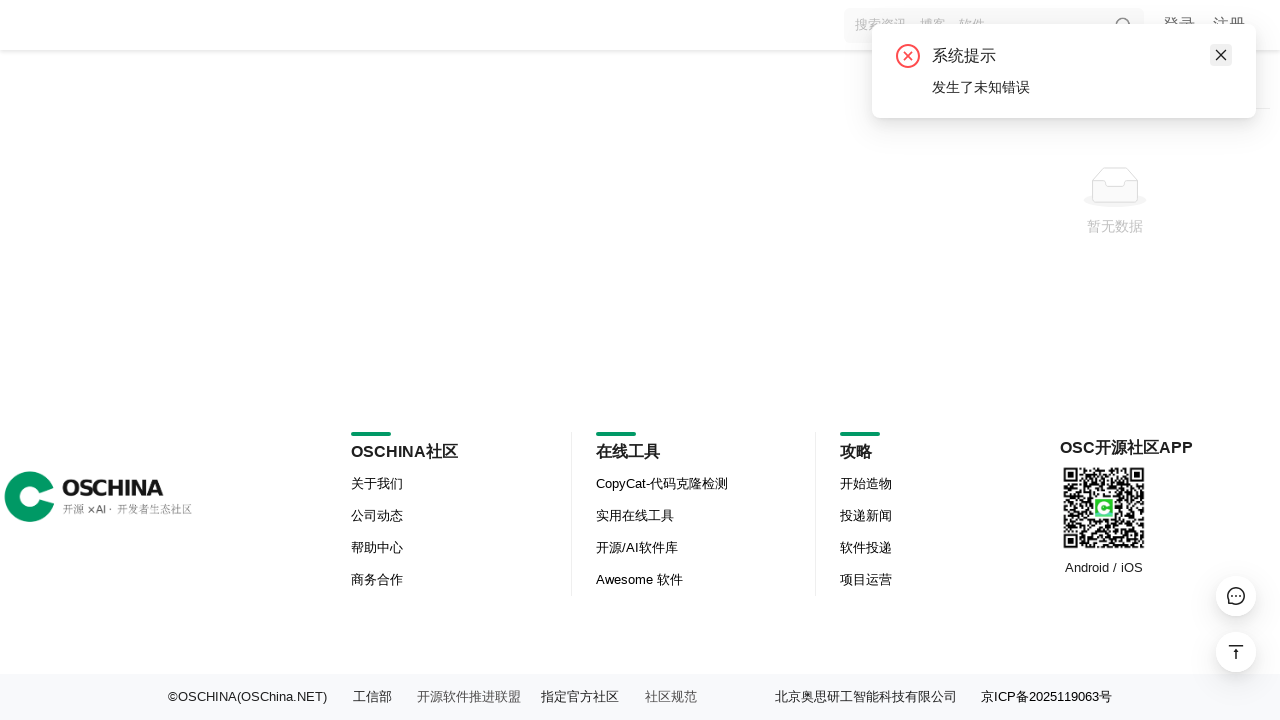

Waited 3 seconds for new content to load (iteration 5/10)
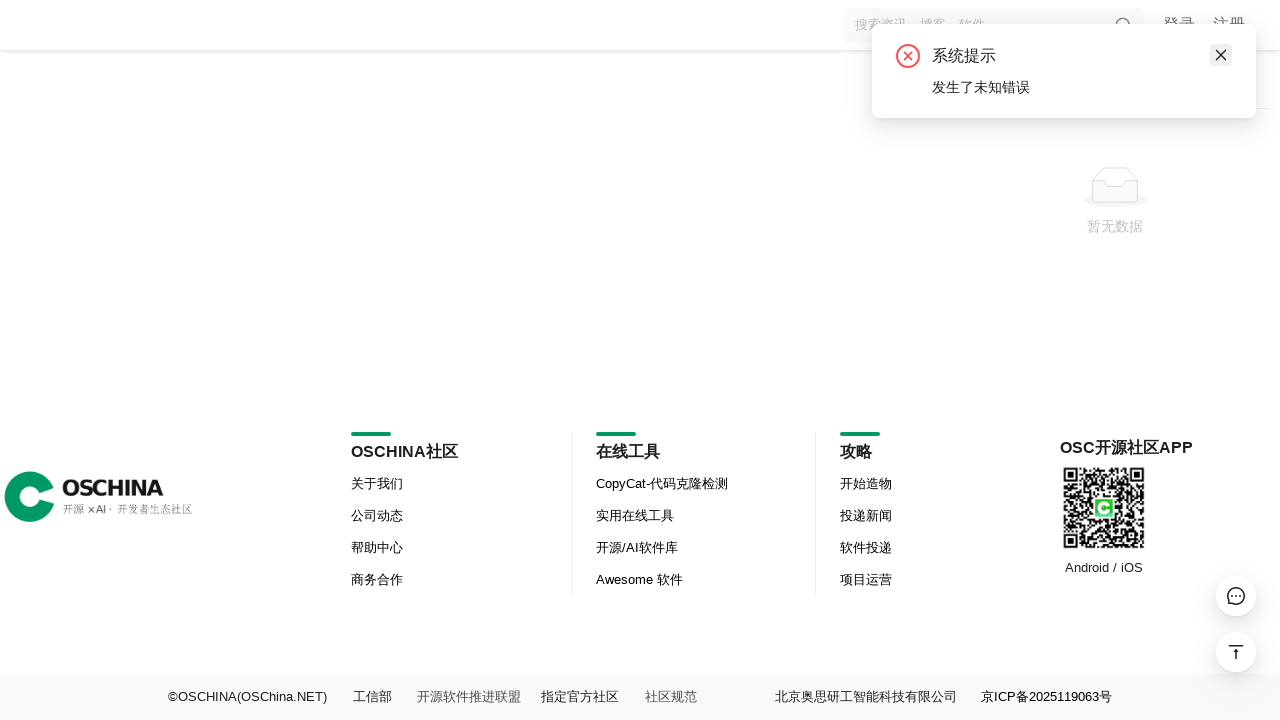

Scrolled to bottom of page (iteration 6/10)
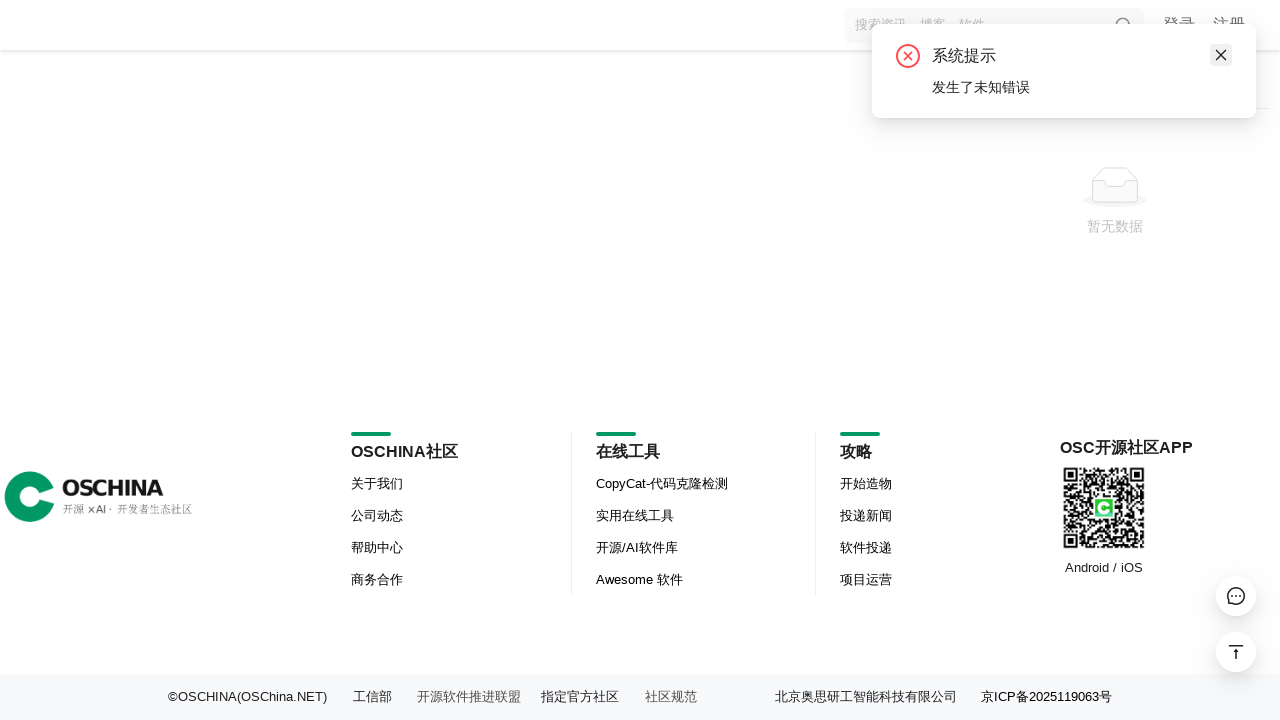

Waited 3 seconds for new content to load (iteration 6/10)
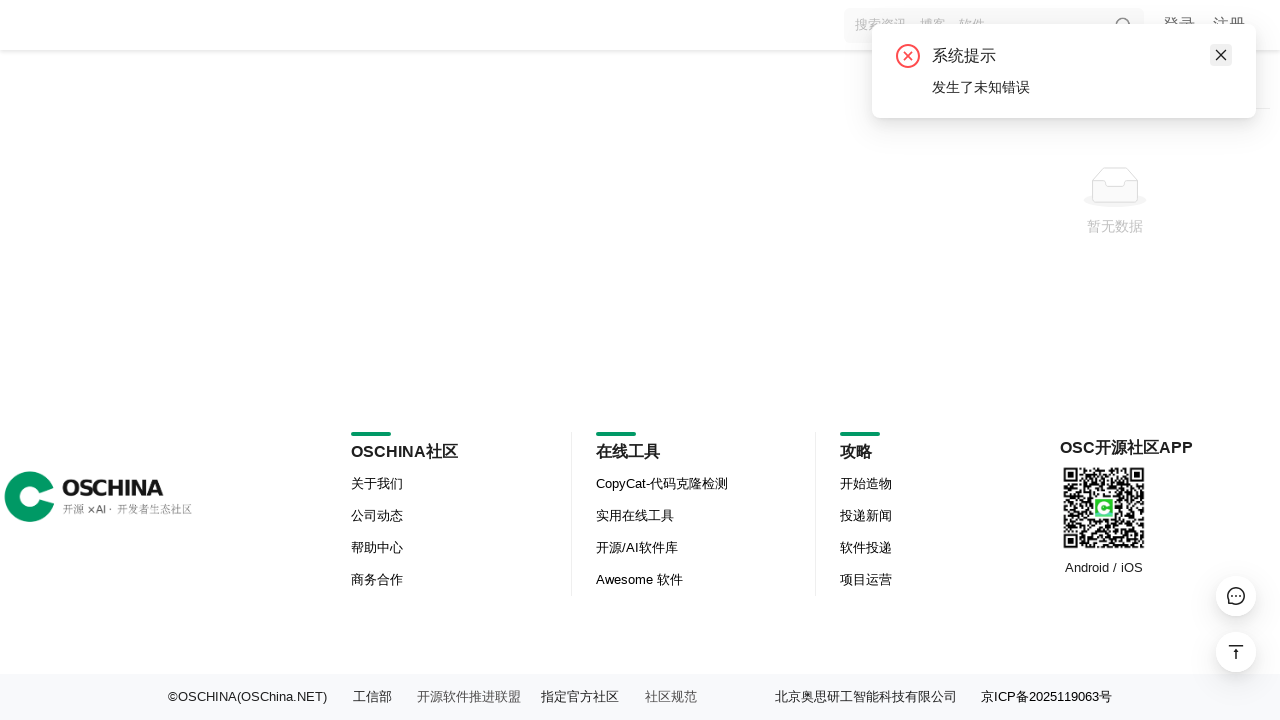

Scrolled to bottom of page (iteration 7/10)
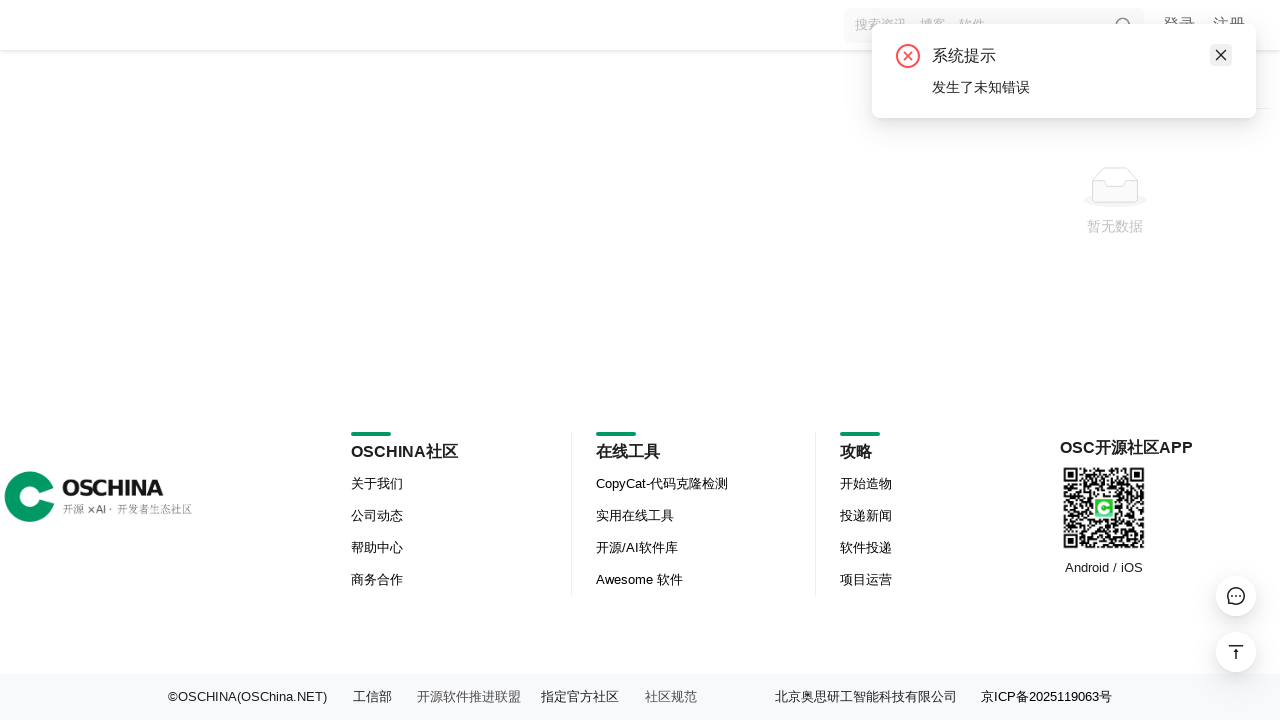

Waited 3 seconds for new content to load (iteration 7/10)
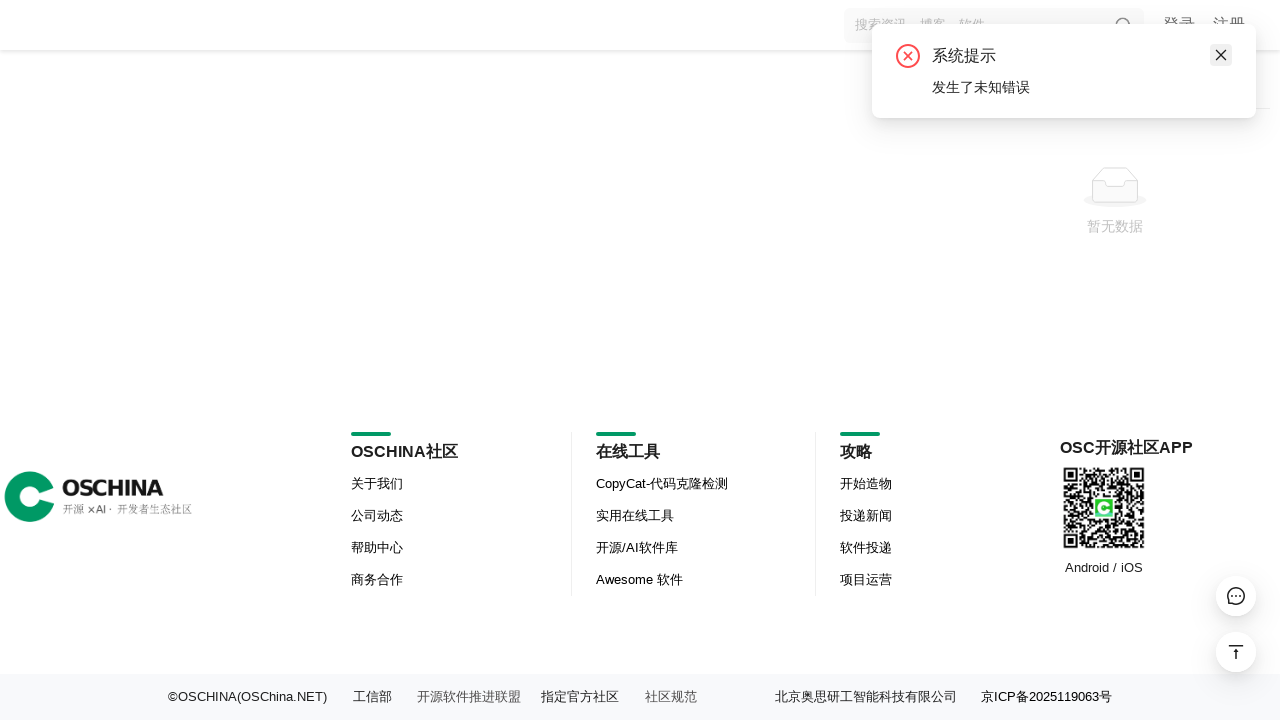

Scrolled to bottom of page (iteration 8/10)
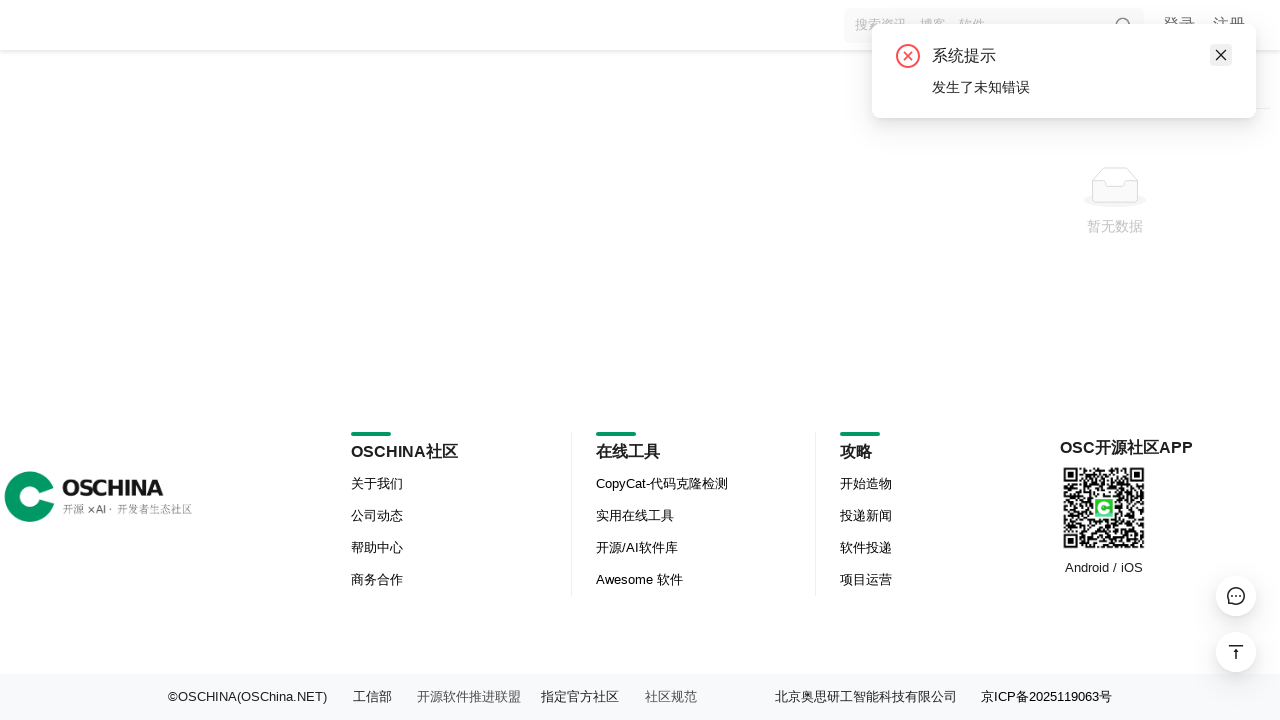

Waited 3 seconds for new content to load (iteration 8/10)
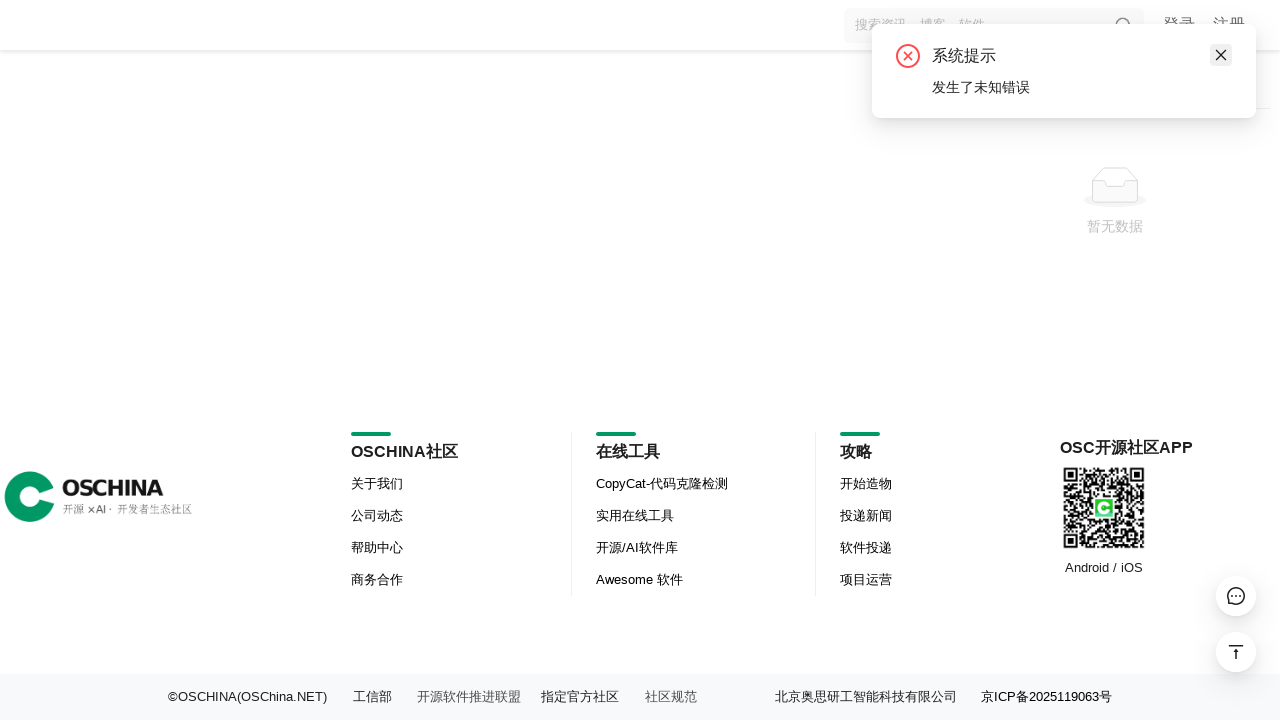

Scrolled to bottom of page (iteration 9/10)
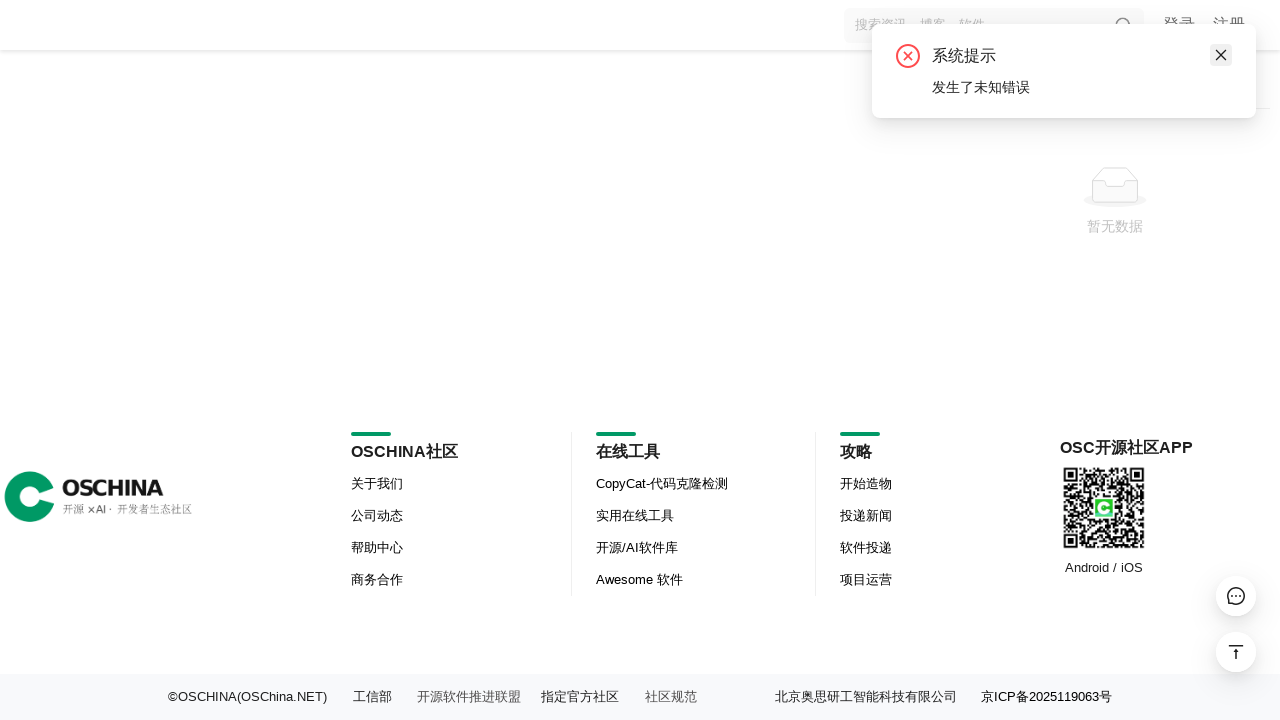

Waited 3 seconds for new content to load (iteration 9/10)
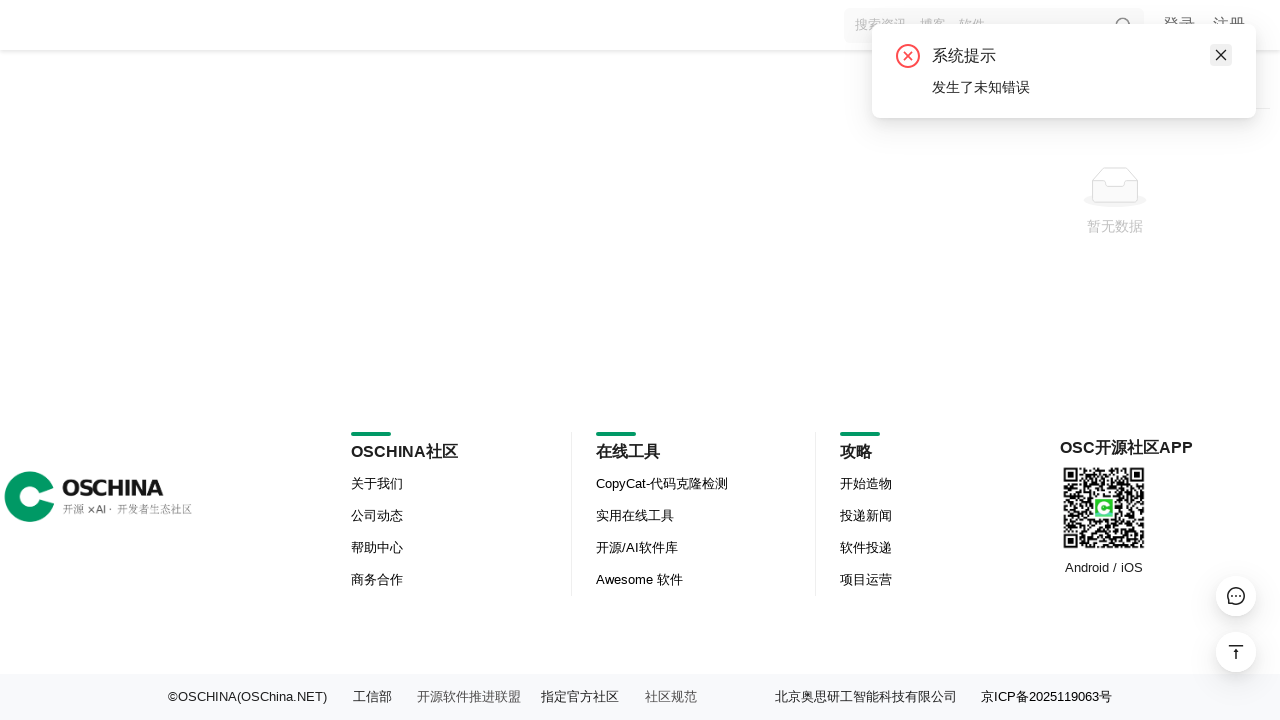

Scrolled to bottom of page (iteration 10/10)
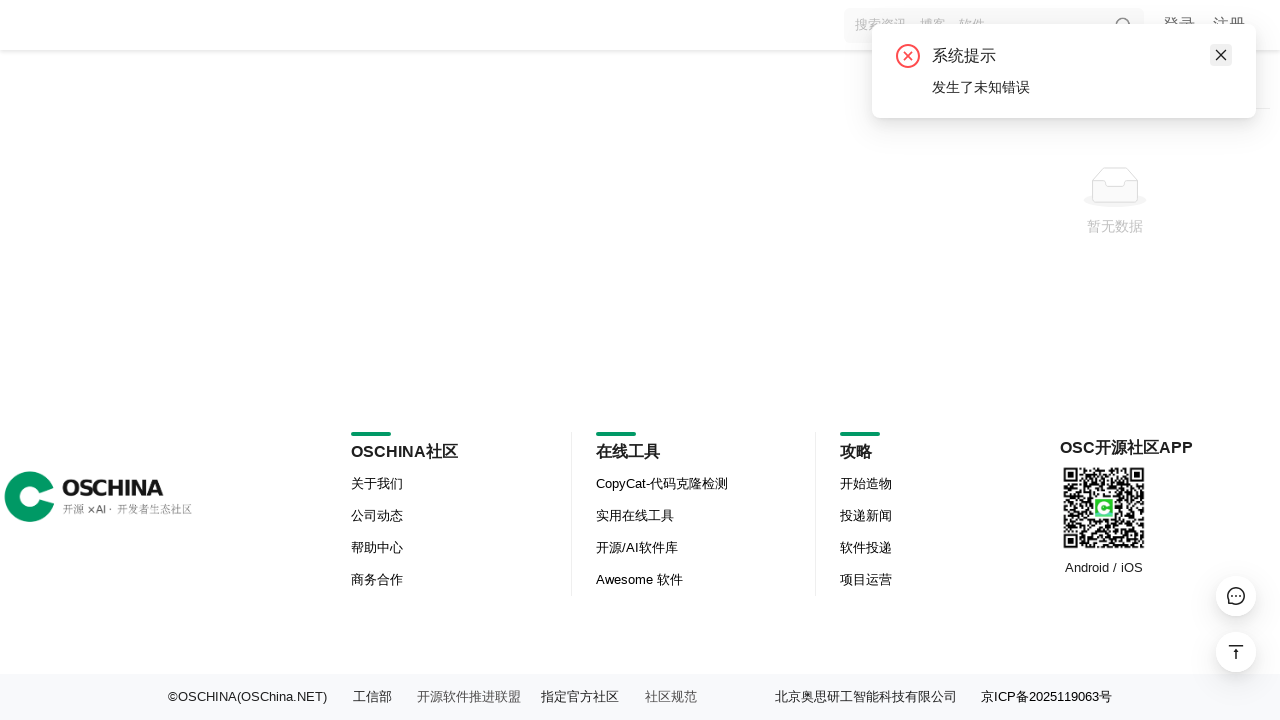

Waited 3 seconds for new content to load (iteration 10/10)
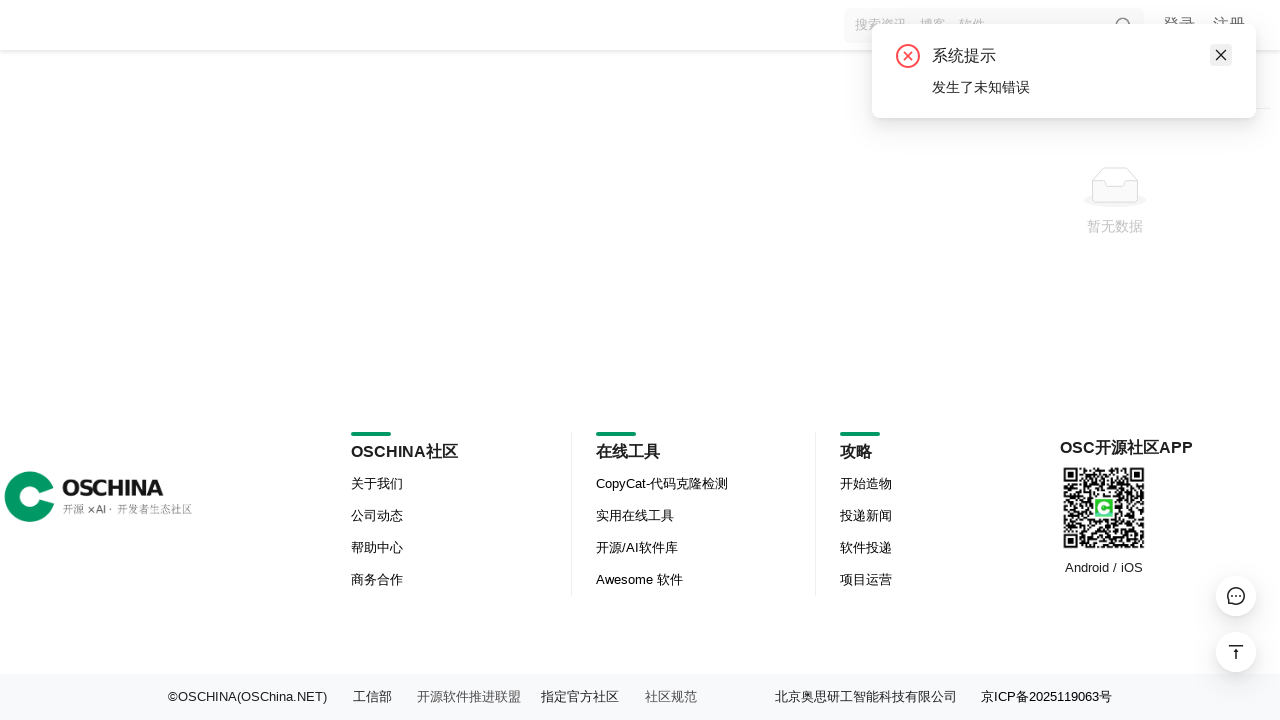

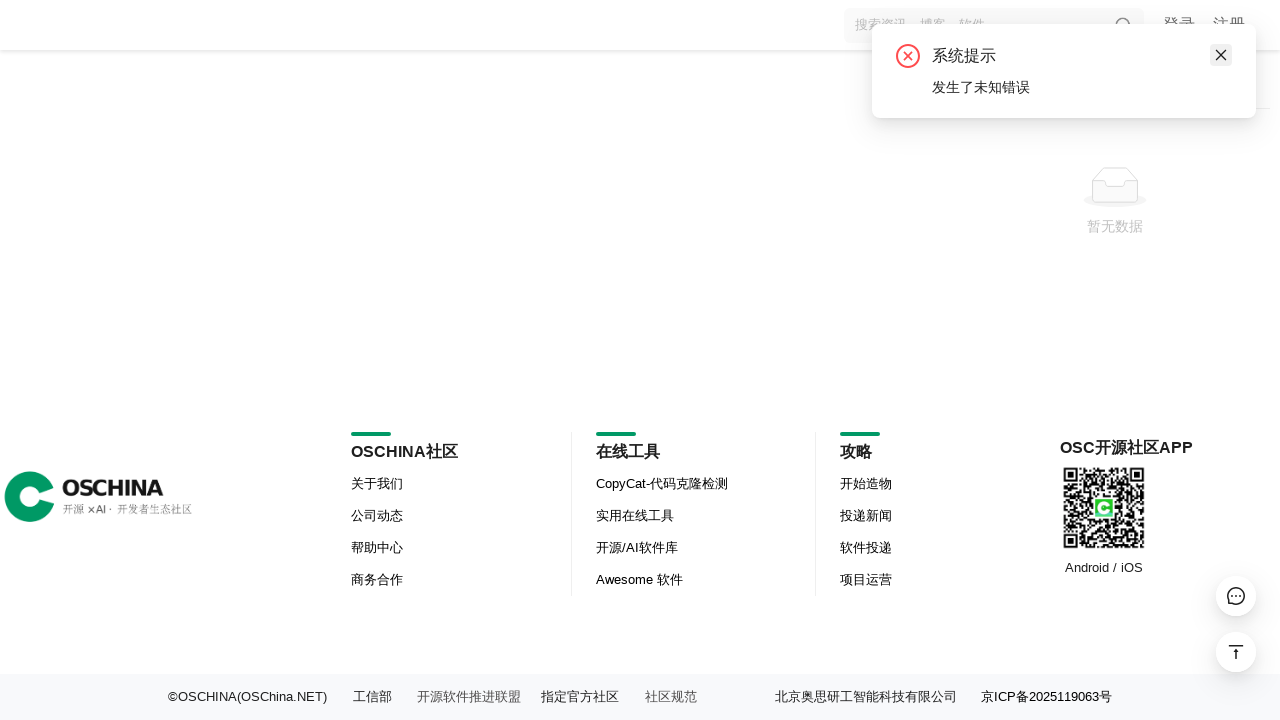